Tests dropdown functionality by selecting options using different methods: visible text, value attribute, and index.

Starting URL: https://the-internet.herokuapp.com/dropdown

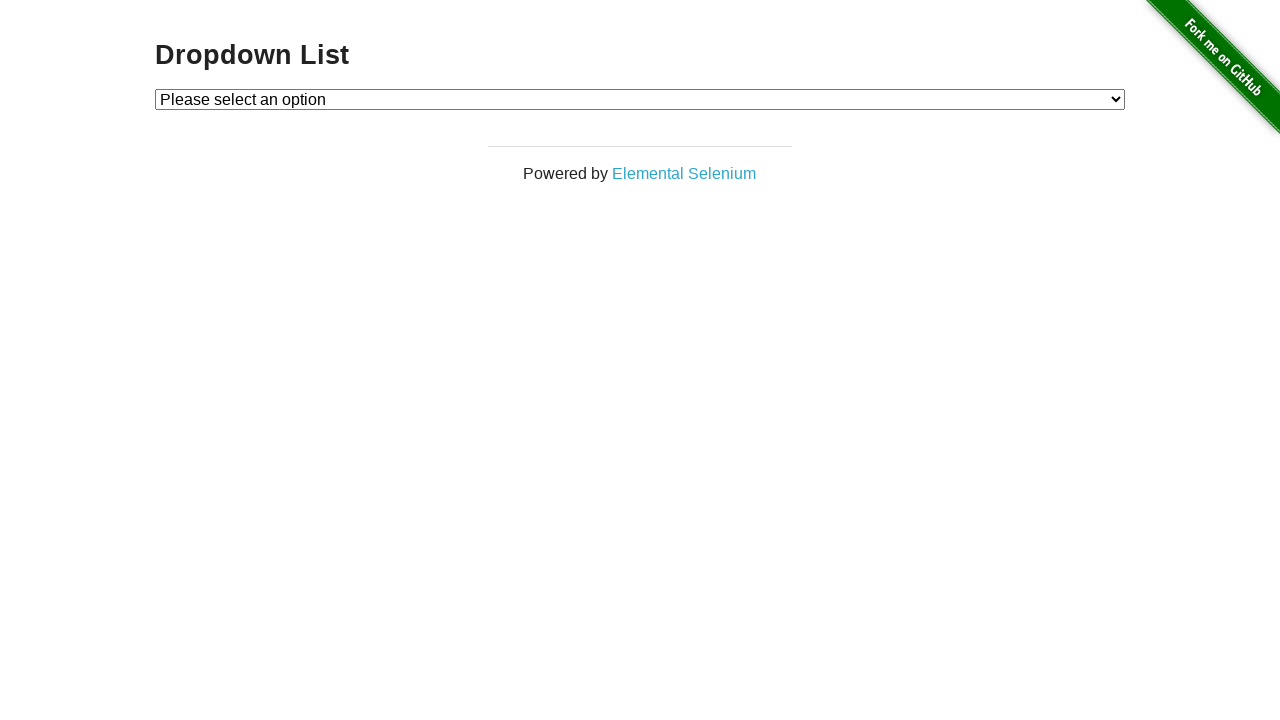

Waited for dropdown to be visible
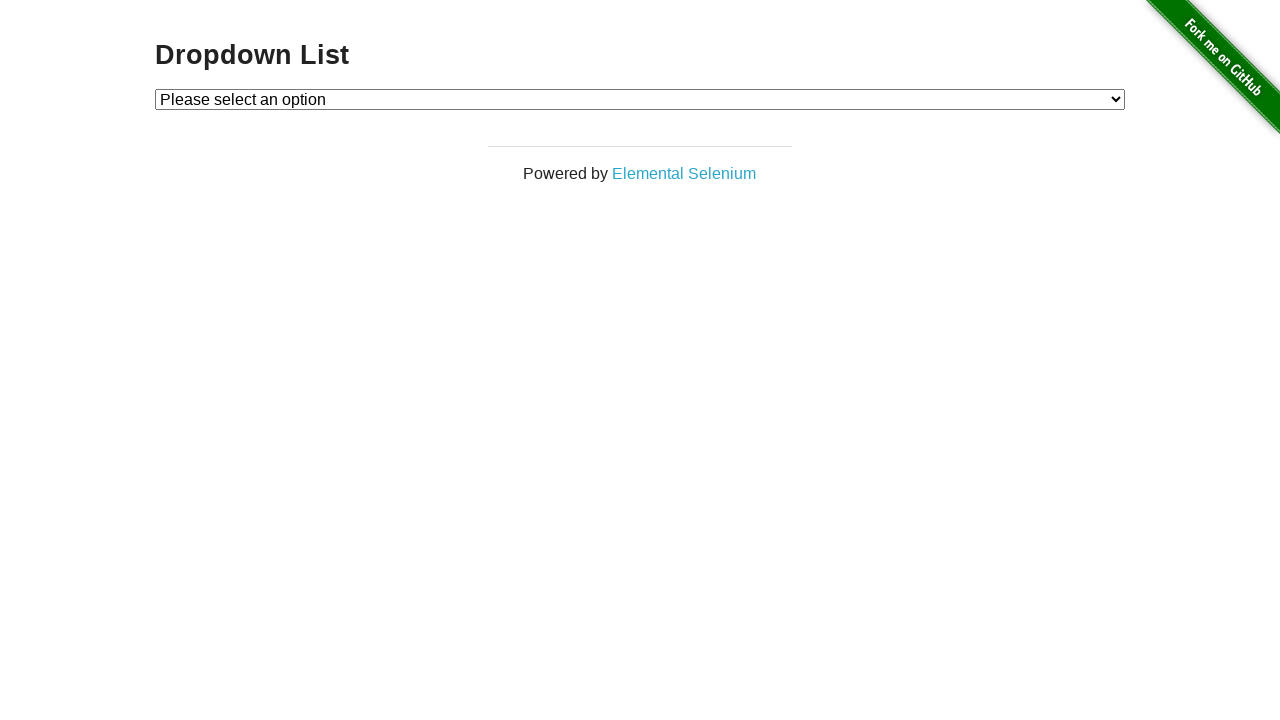

Retrieved initial selected option
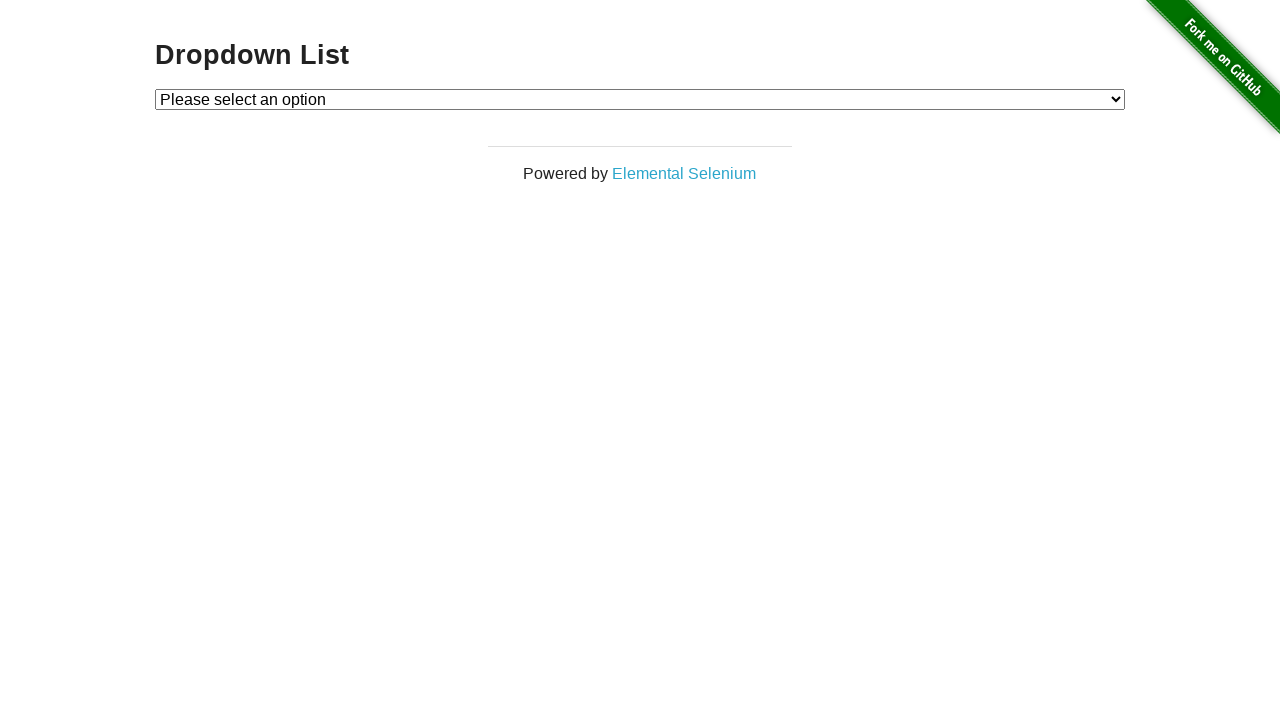

Verified initial option is 'Please select an option'
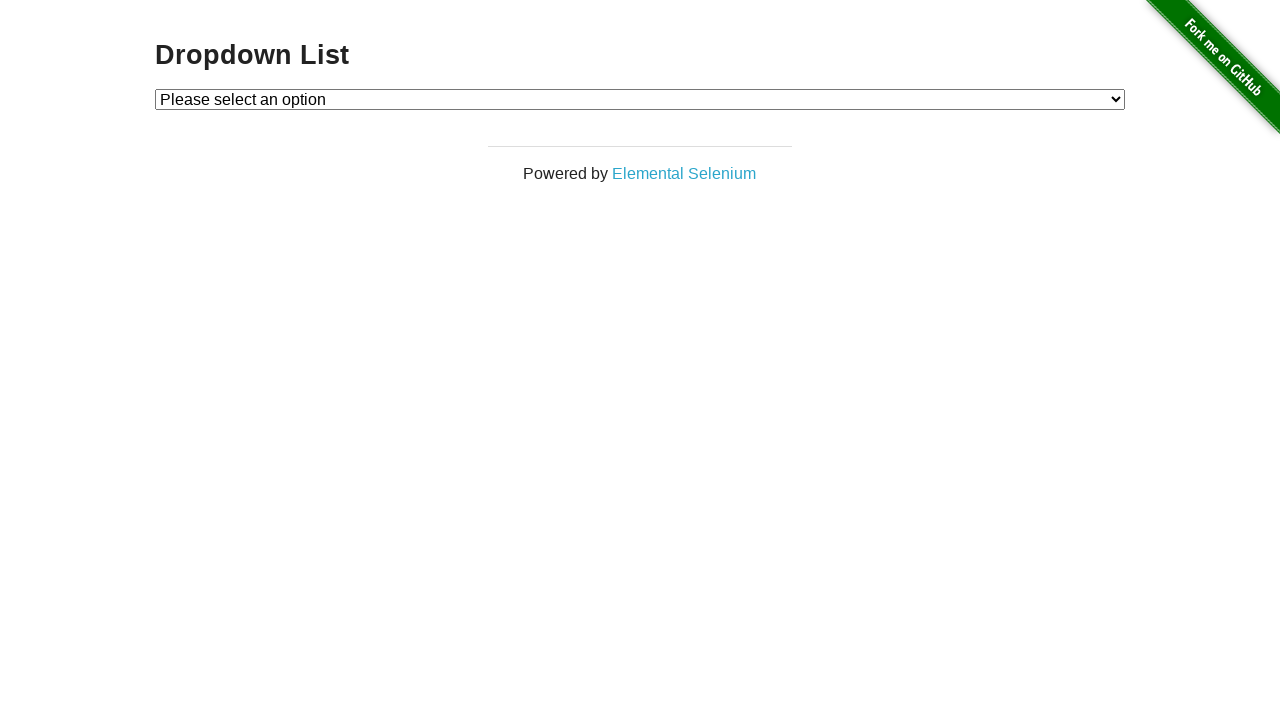

Selected 'Option 2' by visible text/label on #dropdown
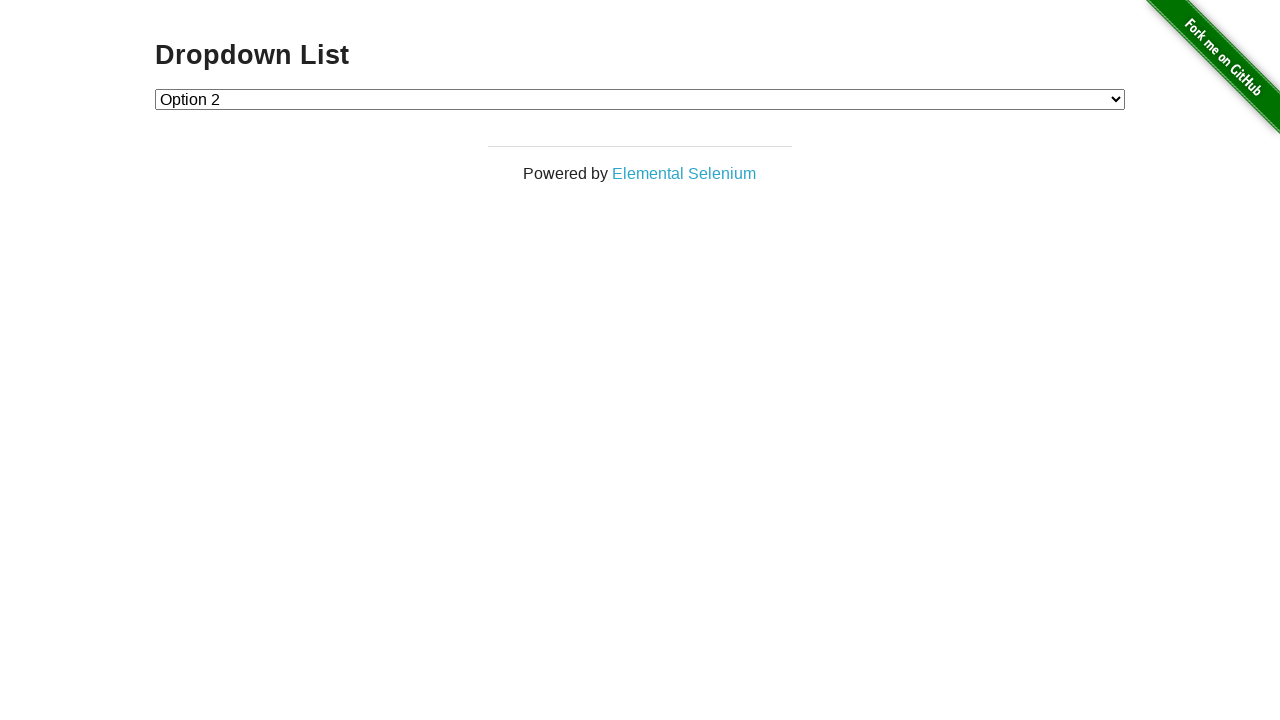

Verified 'Option 2' is now selected
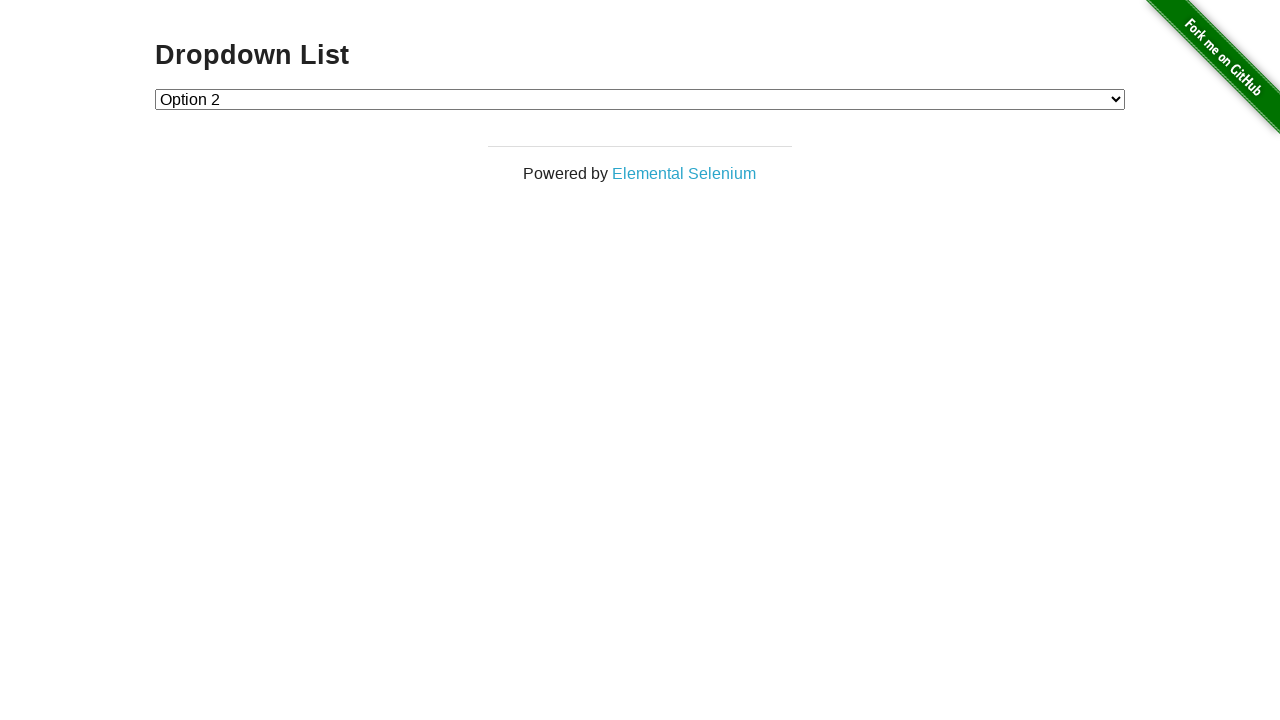

Selected 'Option 1' by value attribute '1' on #dropdown
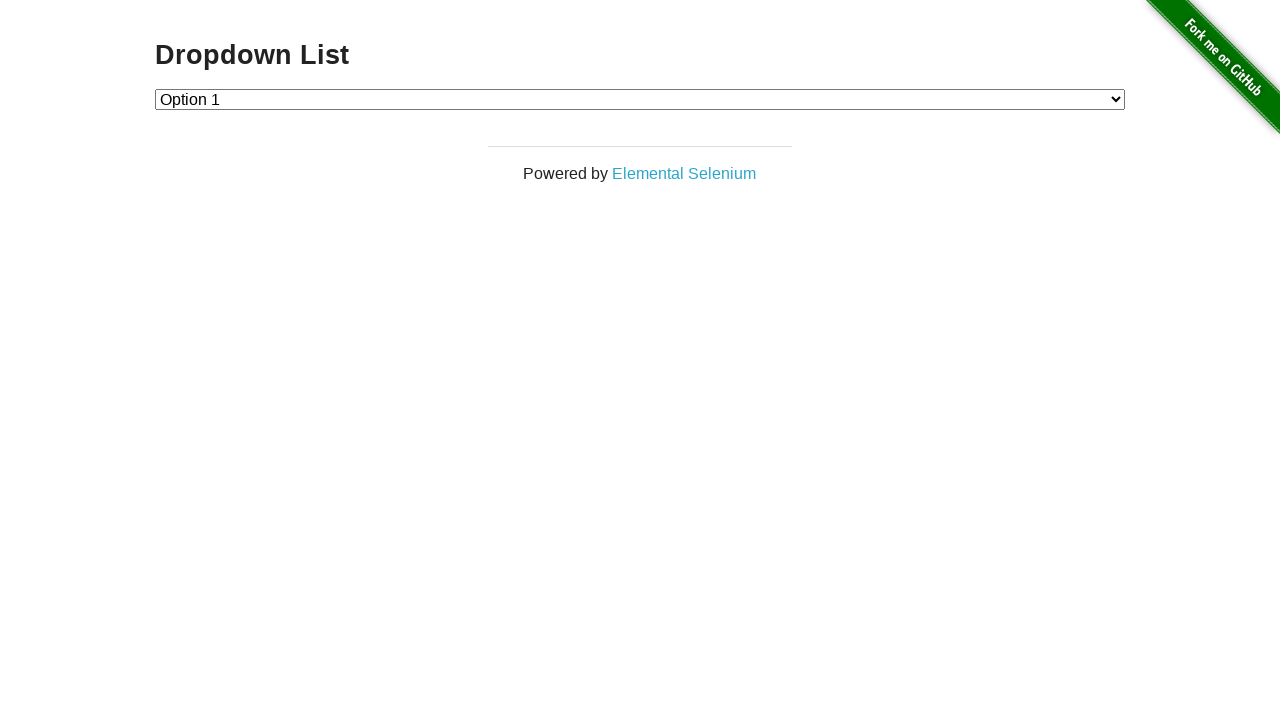

Verified 'Option 1' is now selected
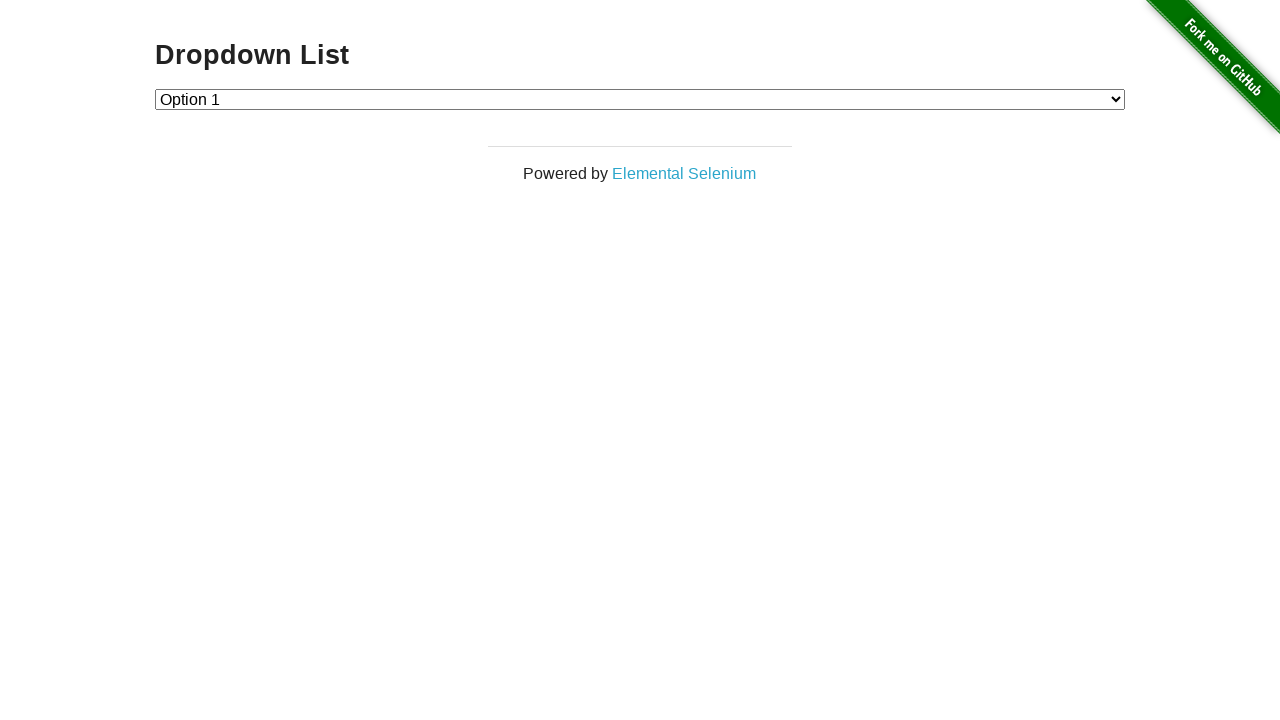

Selected option at index 2 ('Option 2') on #dropdown
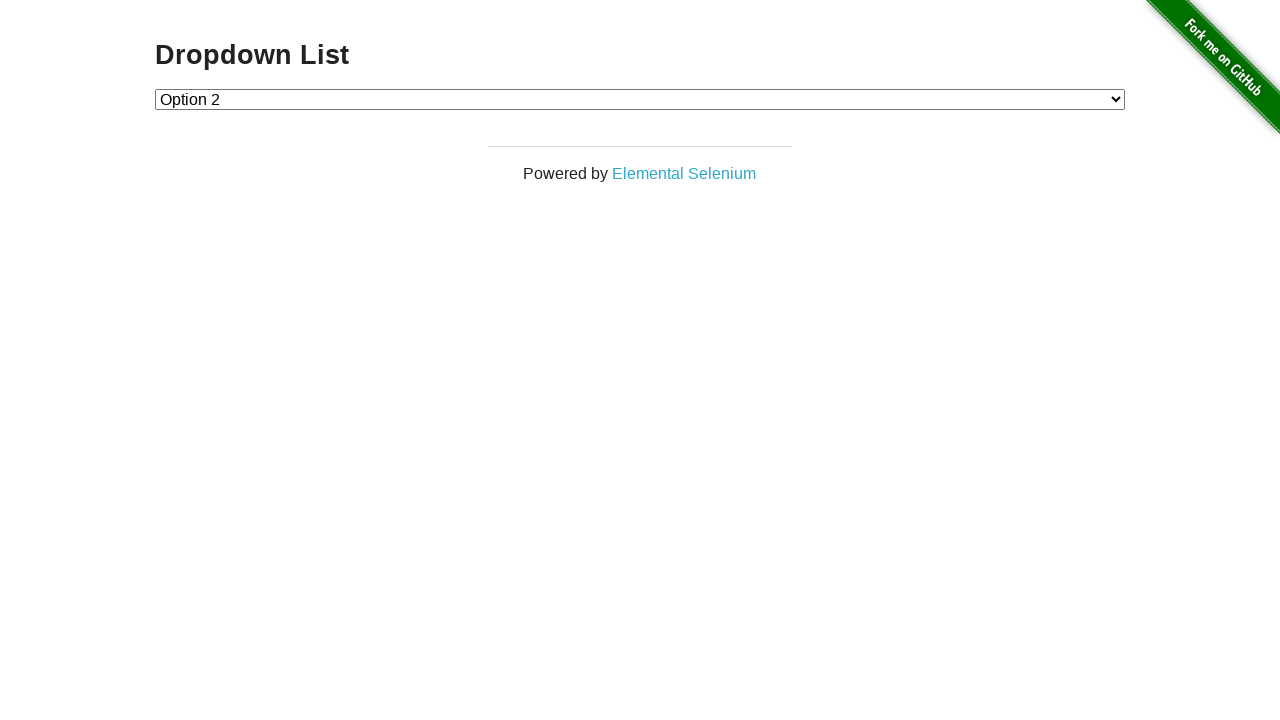

Verified 'Option 2' is now selected by index
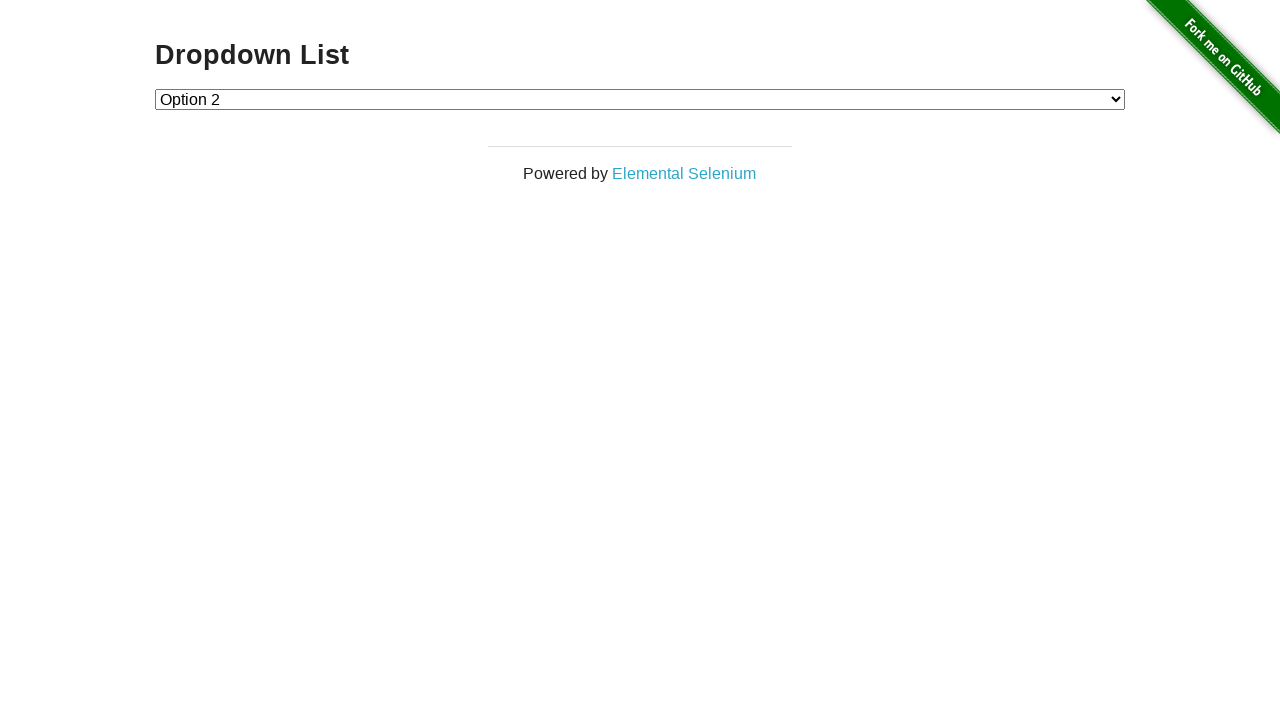

Retrieved all dropdown options
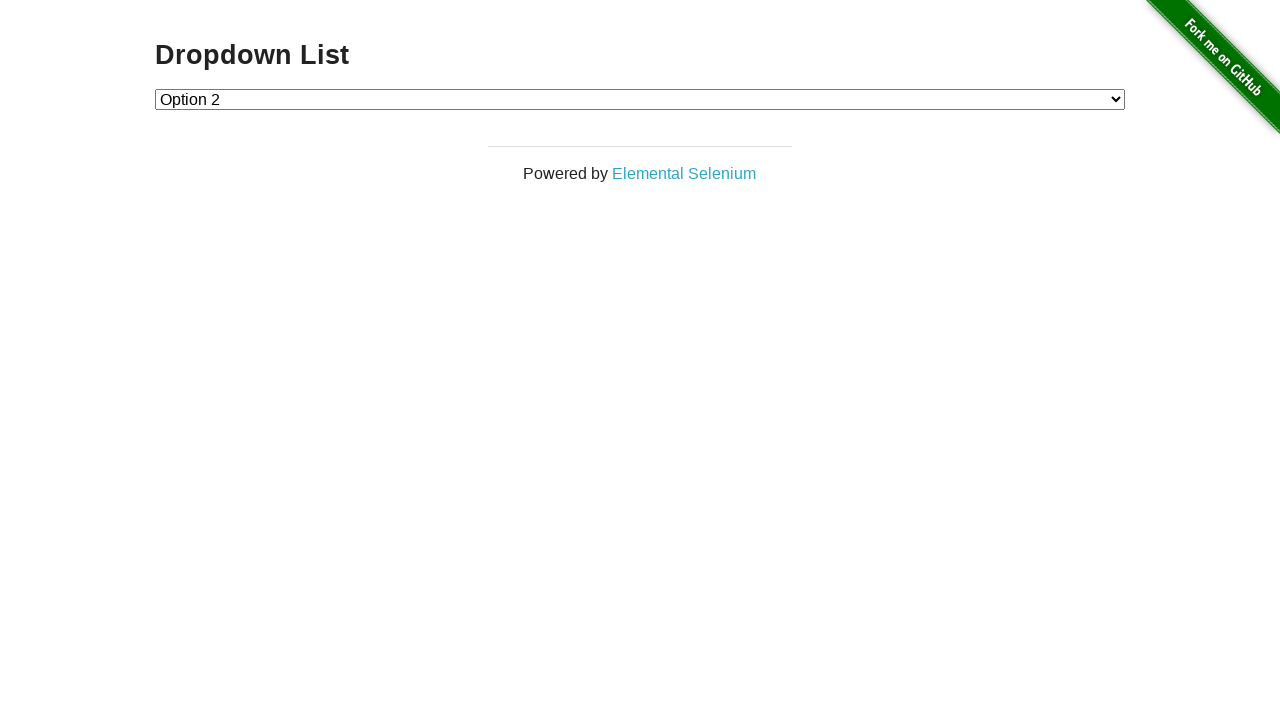

Verified dropdown contains exactly 3 options
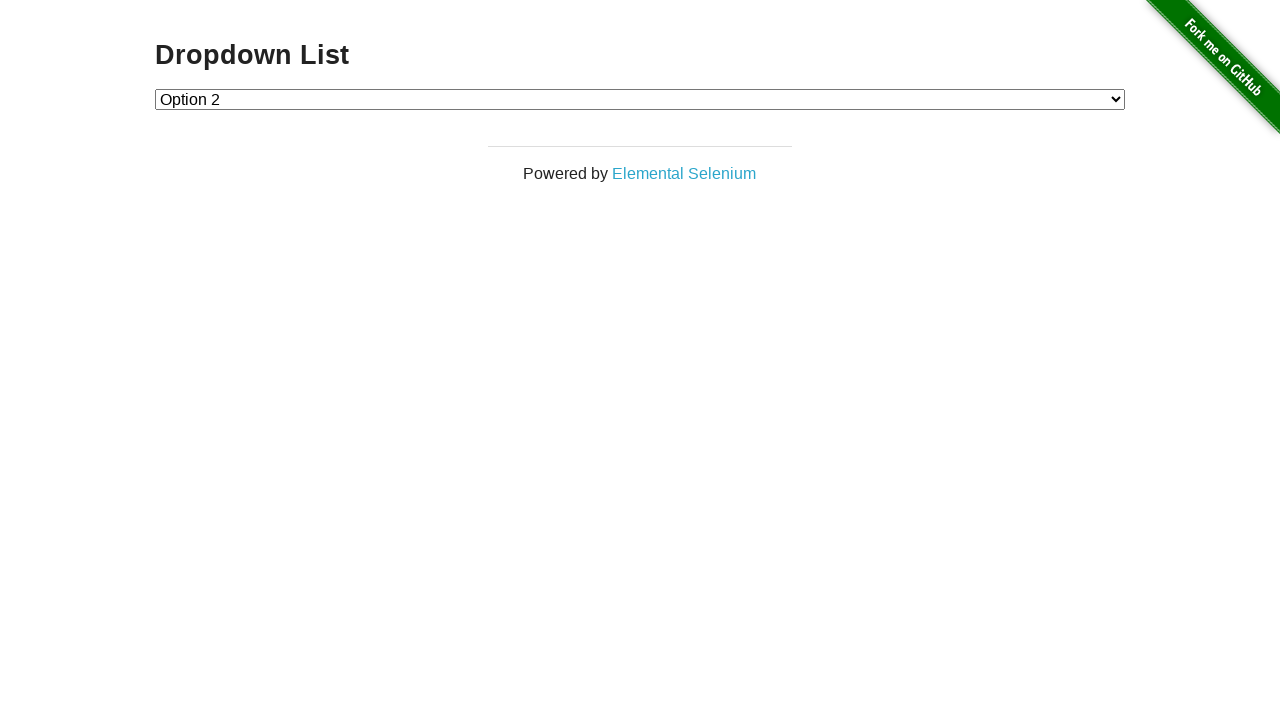

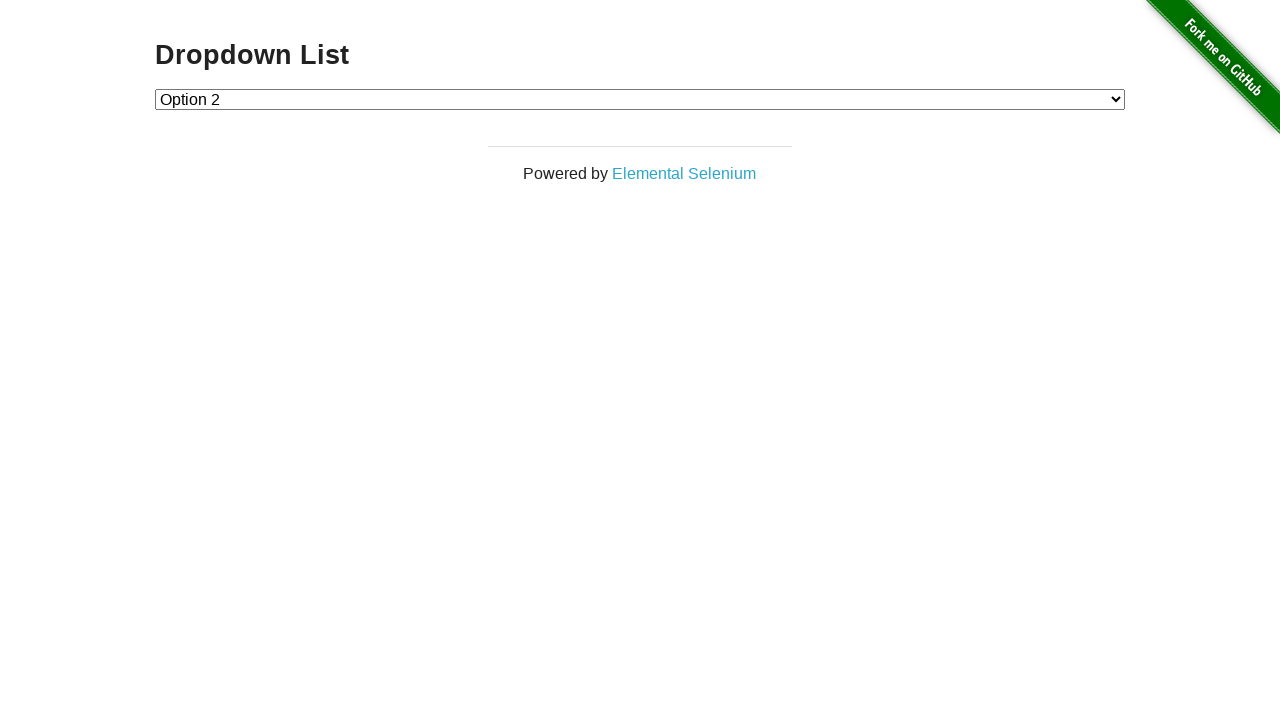